Tests removing an item from the shopping cart by first adding an item, then clicking the delete button and verifying the cart is empty.

Starting URL: https://www.bstackdemo.com/

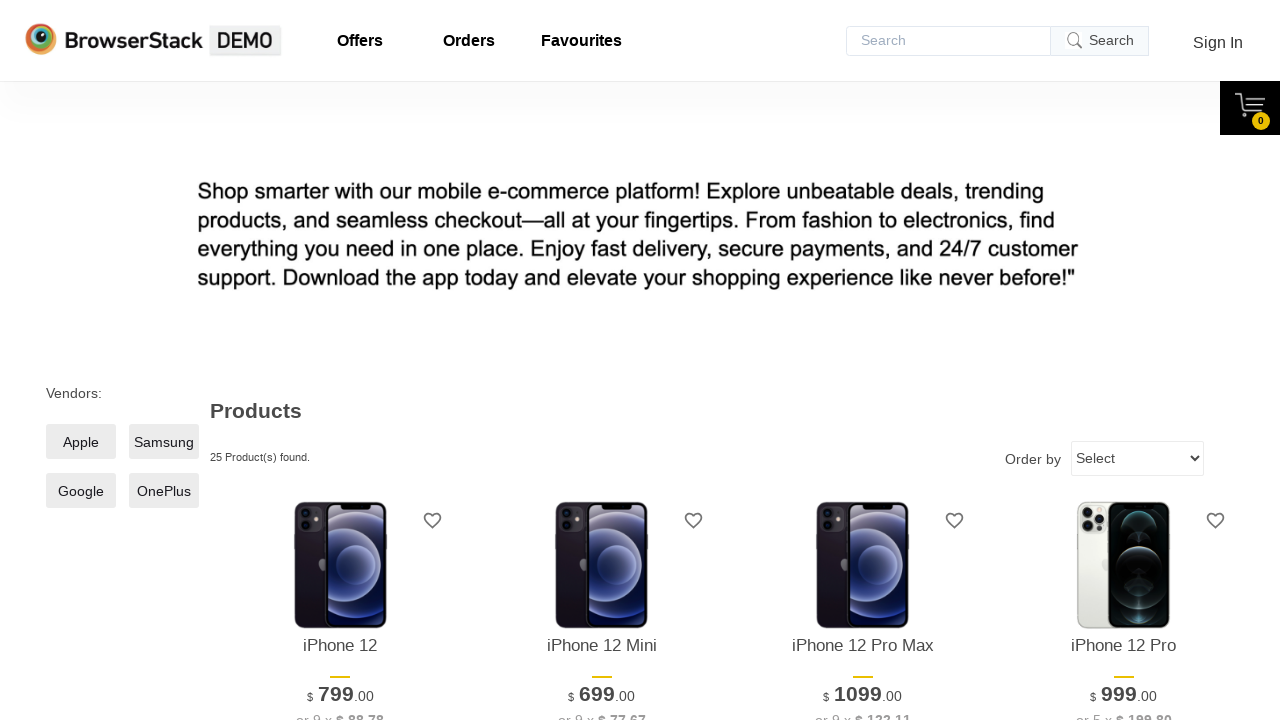

Waited for product buy buttons to load
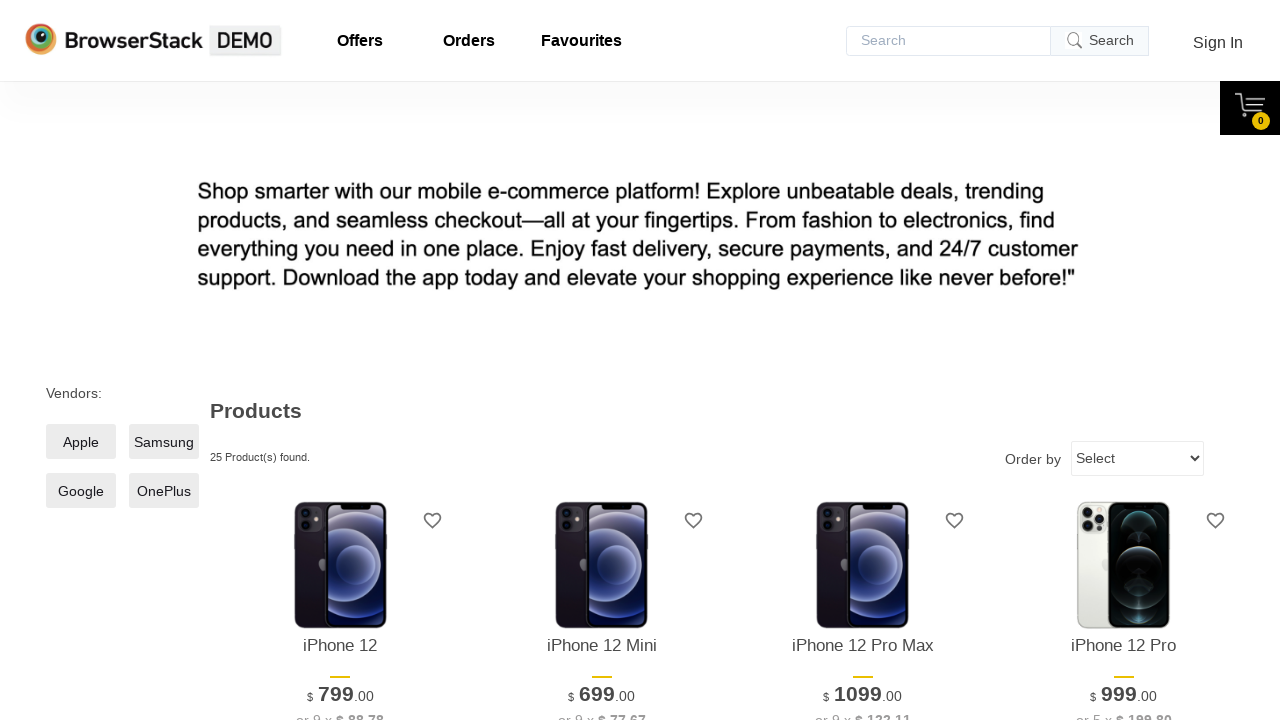

Clicked add to cart button for first product at (340, 361) on div.shelf-item__buy-btn >> nth=0
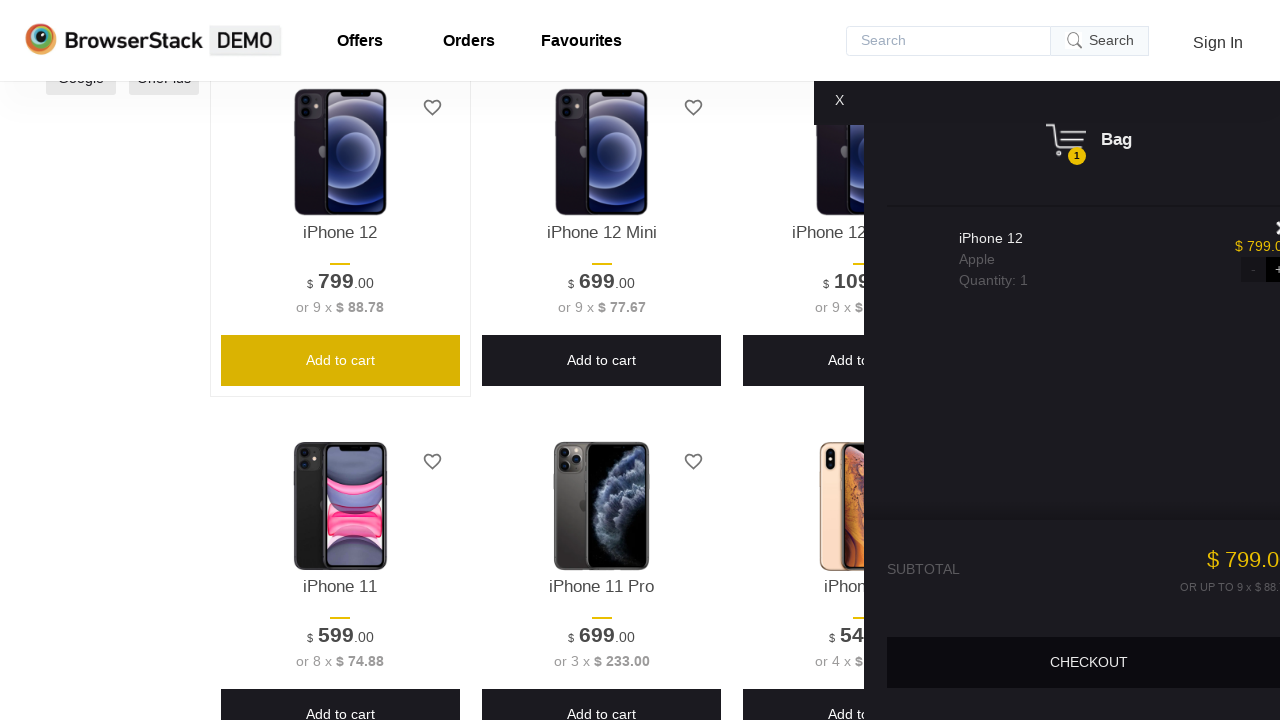

Item added to cart and delete button appeared
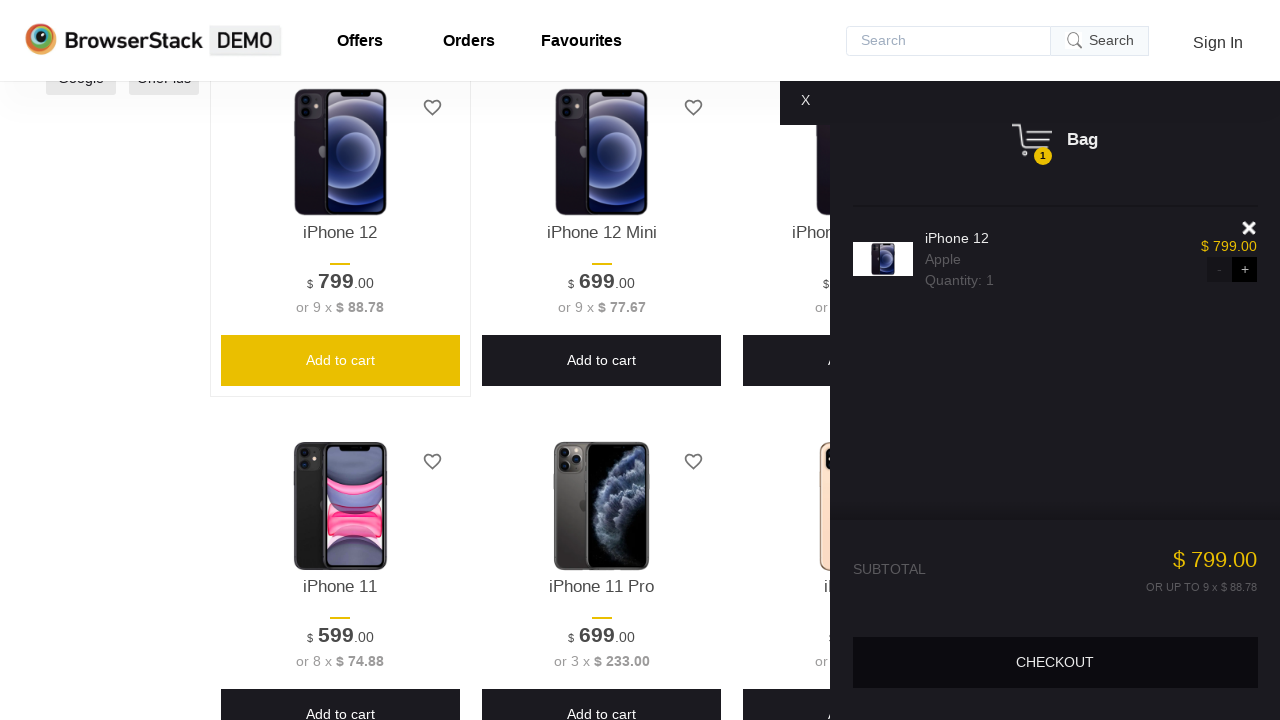

Clicked delete button to remove item from cart at (1250, 228) on div.shelf-item__del
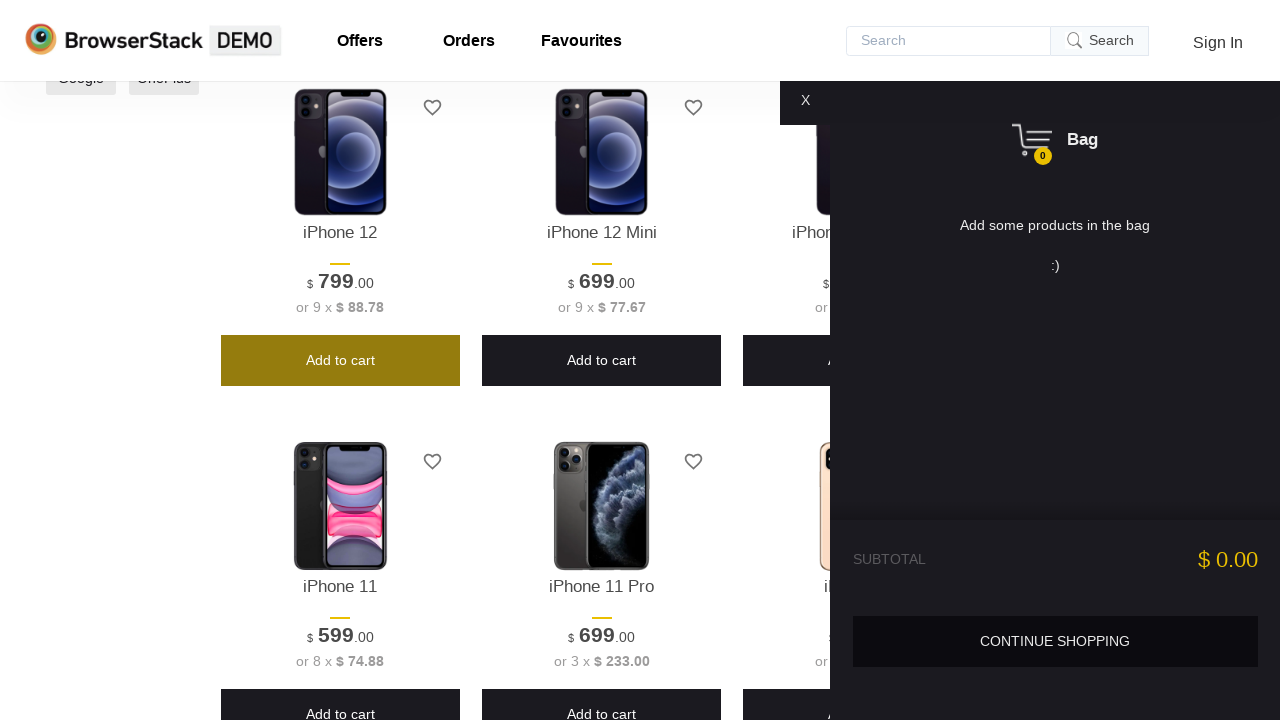

Waited for cart to update after deletion
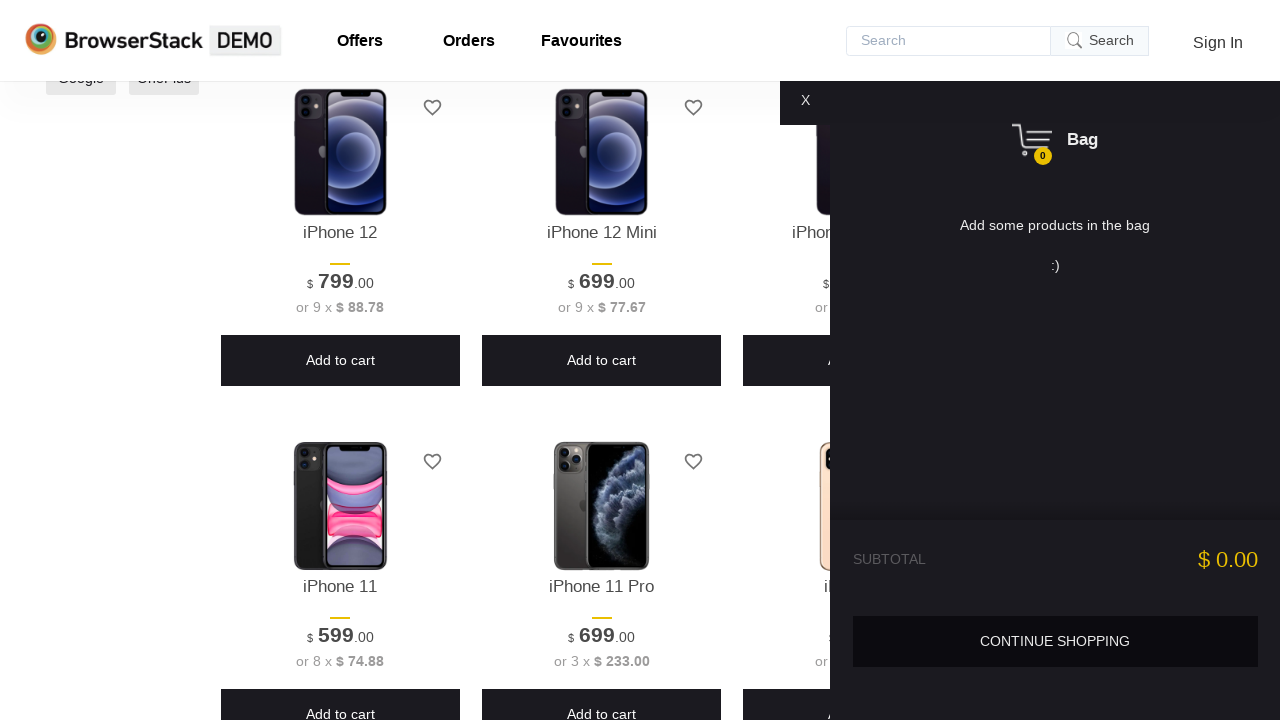

Verified cart is empty - item count: 0
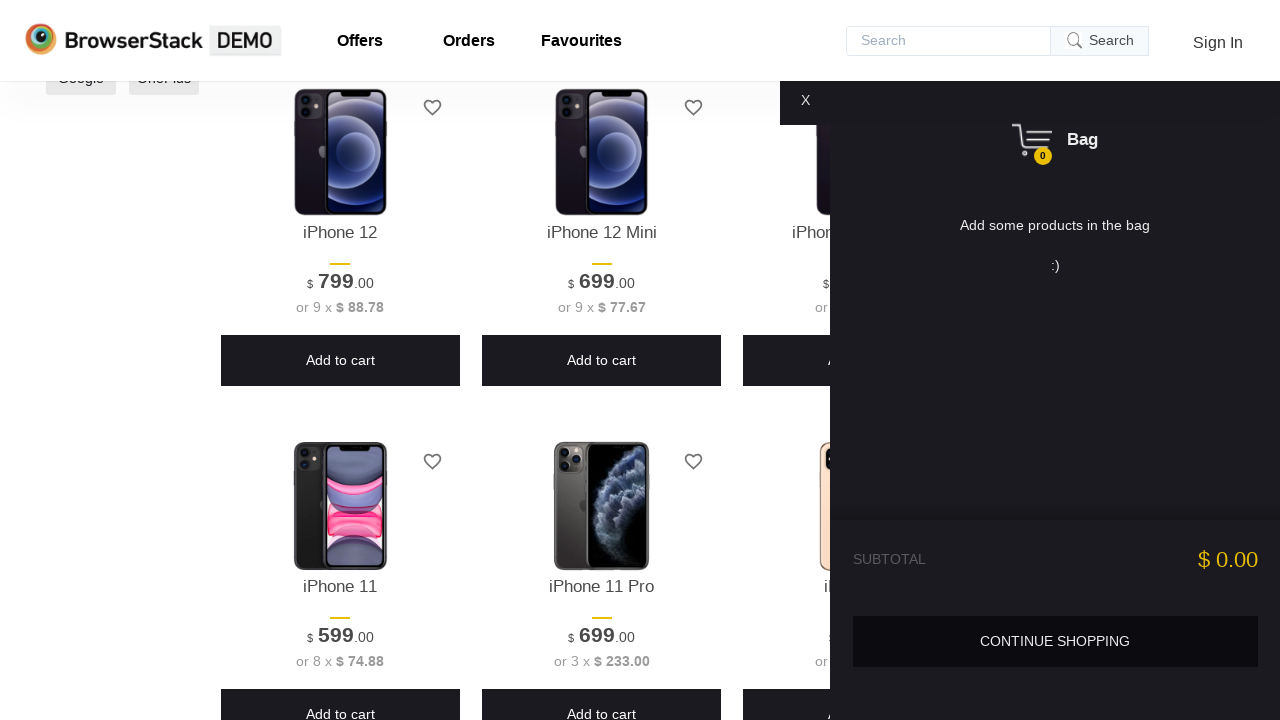

Assertion passed: cart is empty
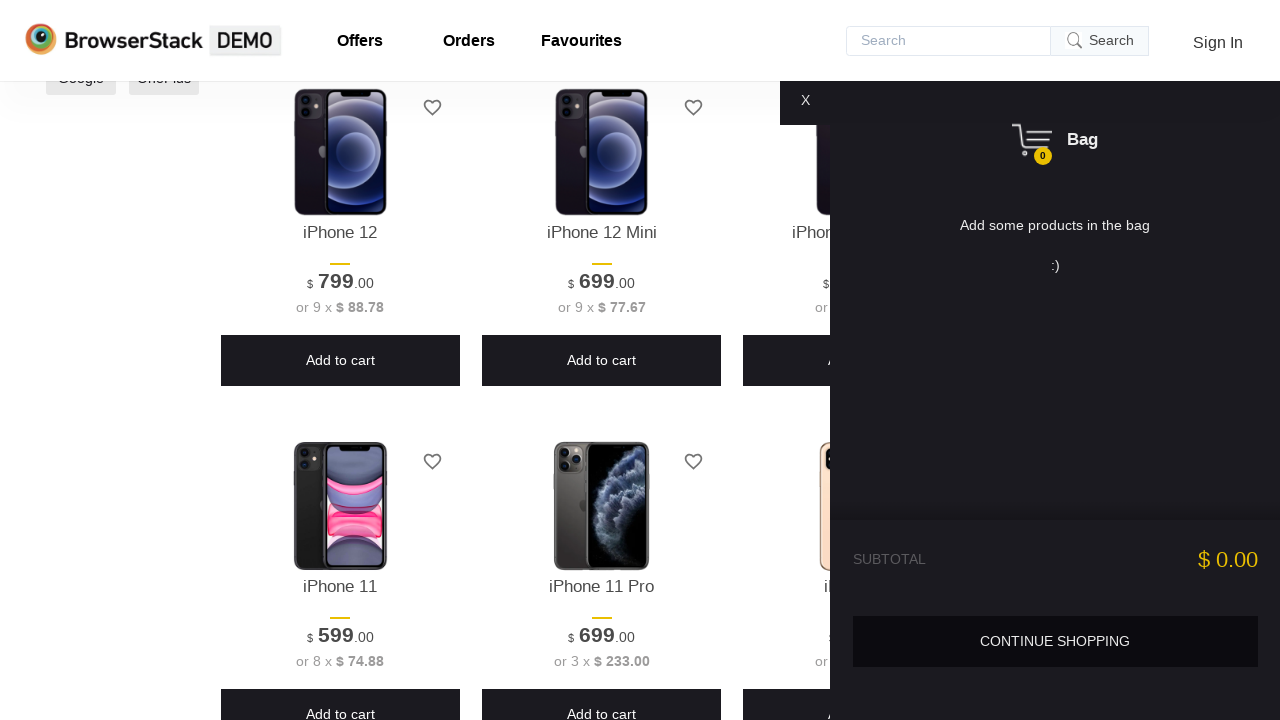

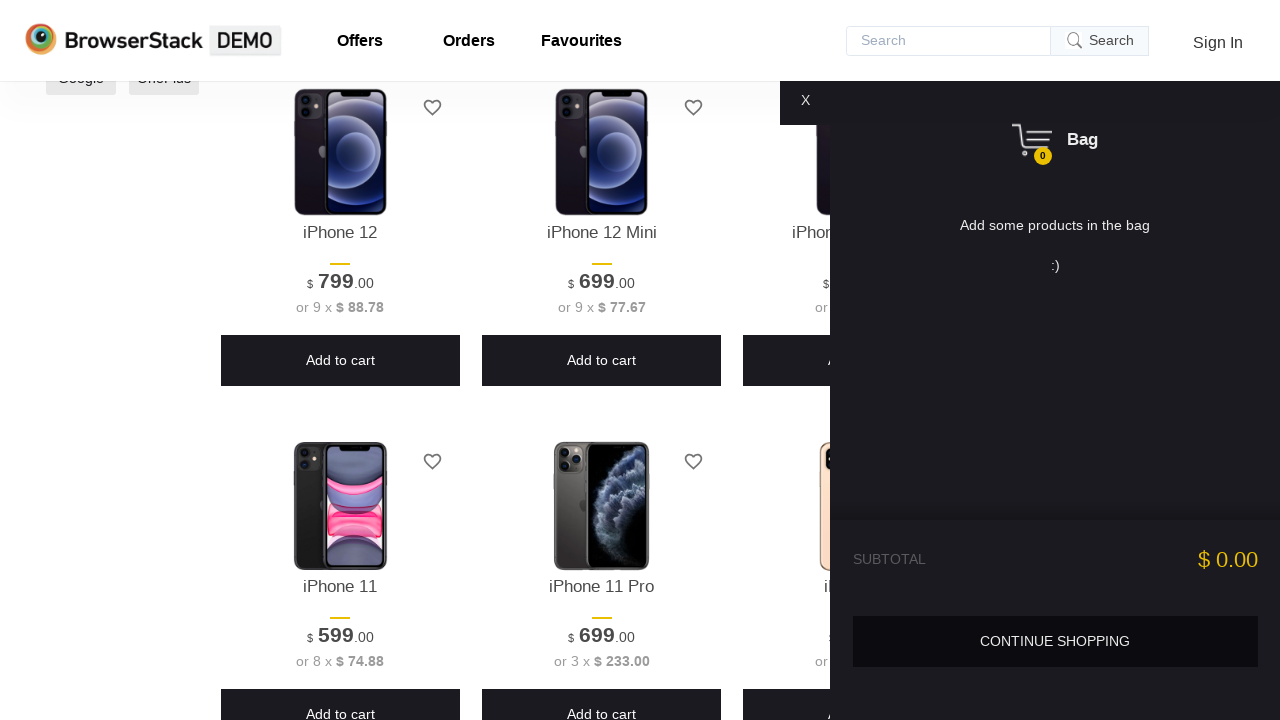